Tests the search functionality on Ajio website by entering a search term "bags" and submitting the search

Starting URL: https://www.ajio.com/

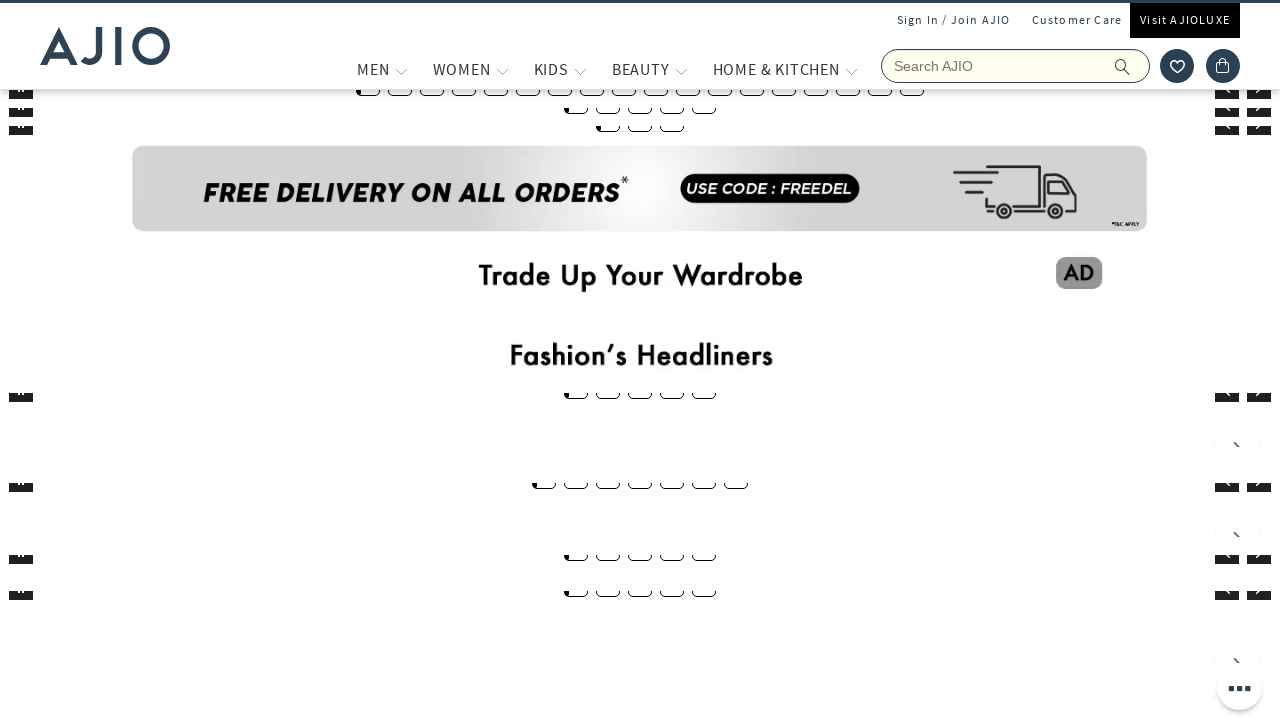

Waited for page to load
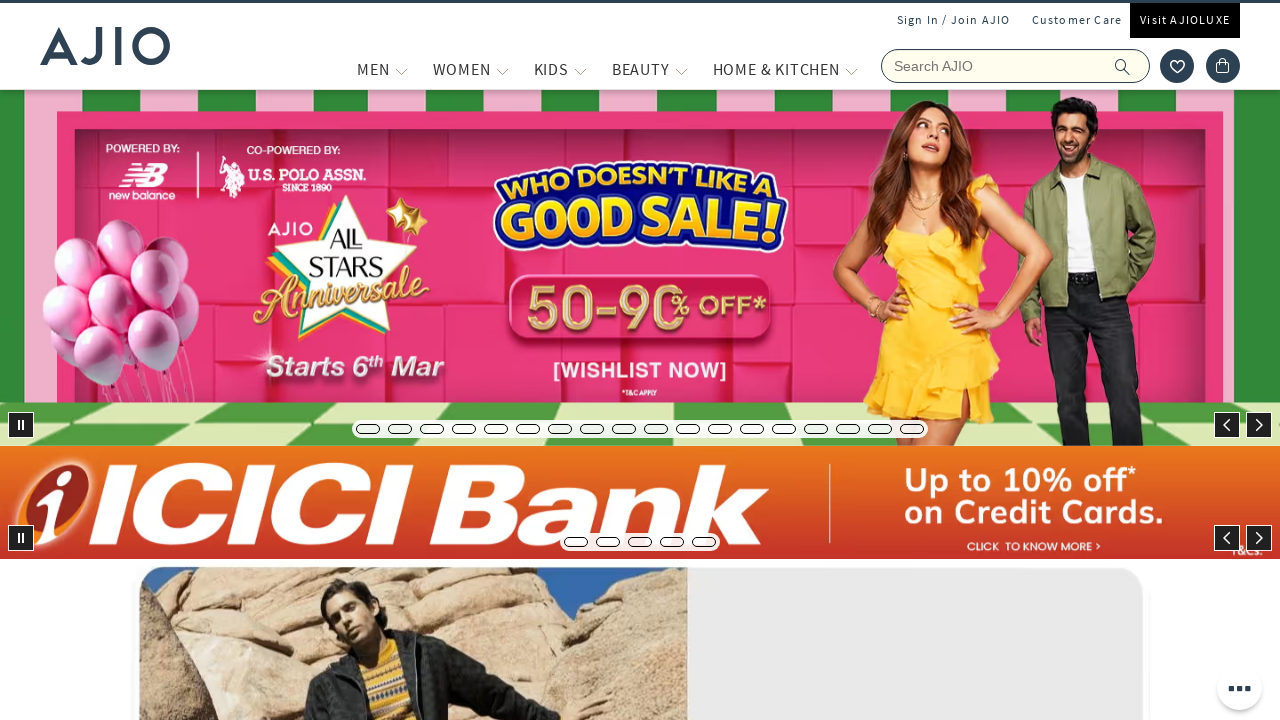

Entered 'bags' in search field on input[aria-label='Search Ajio']
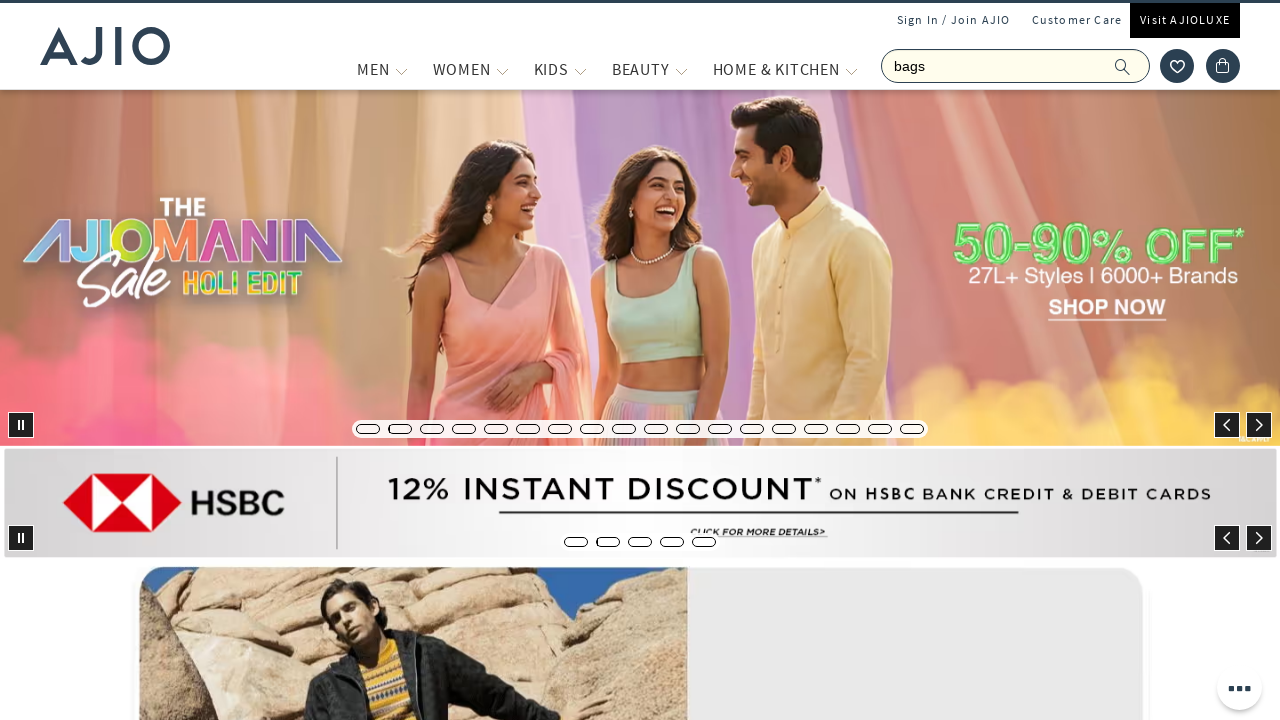

Submitted search by pressing Enter on input[aria-label='Search Ajio']
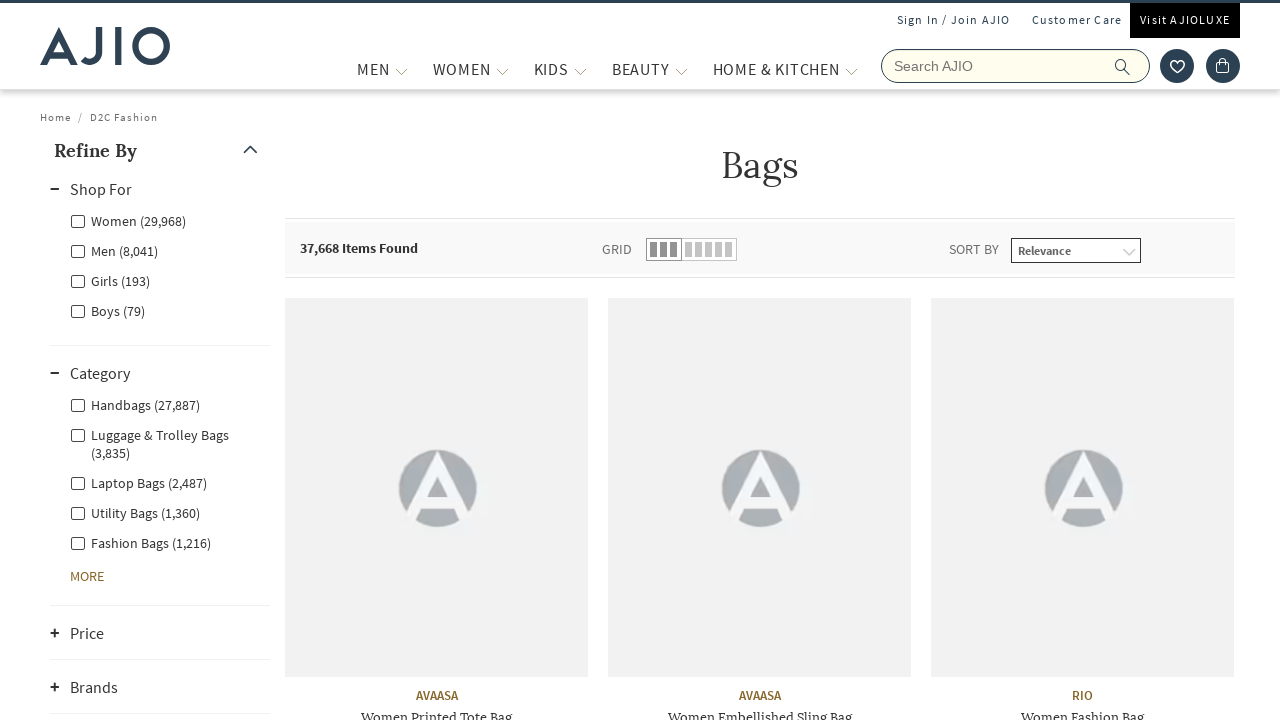

Search results loaded
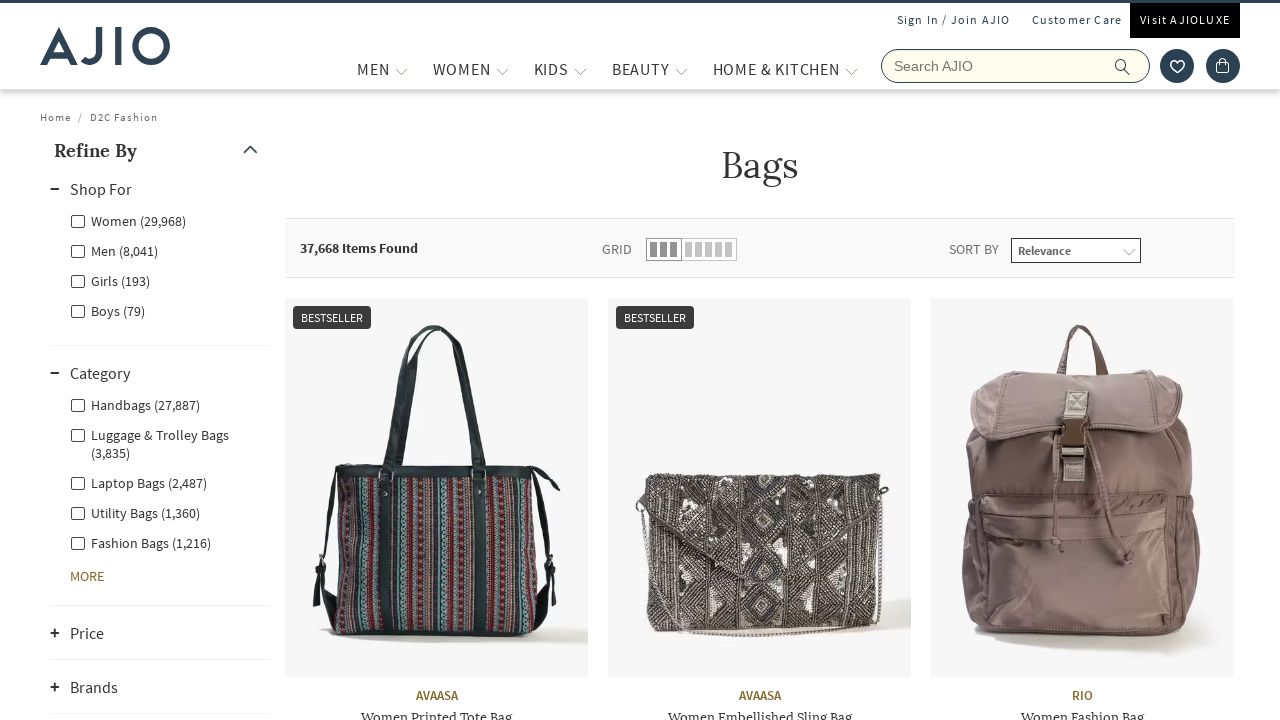

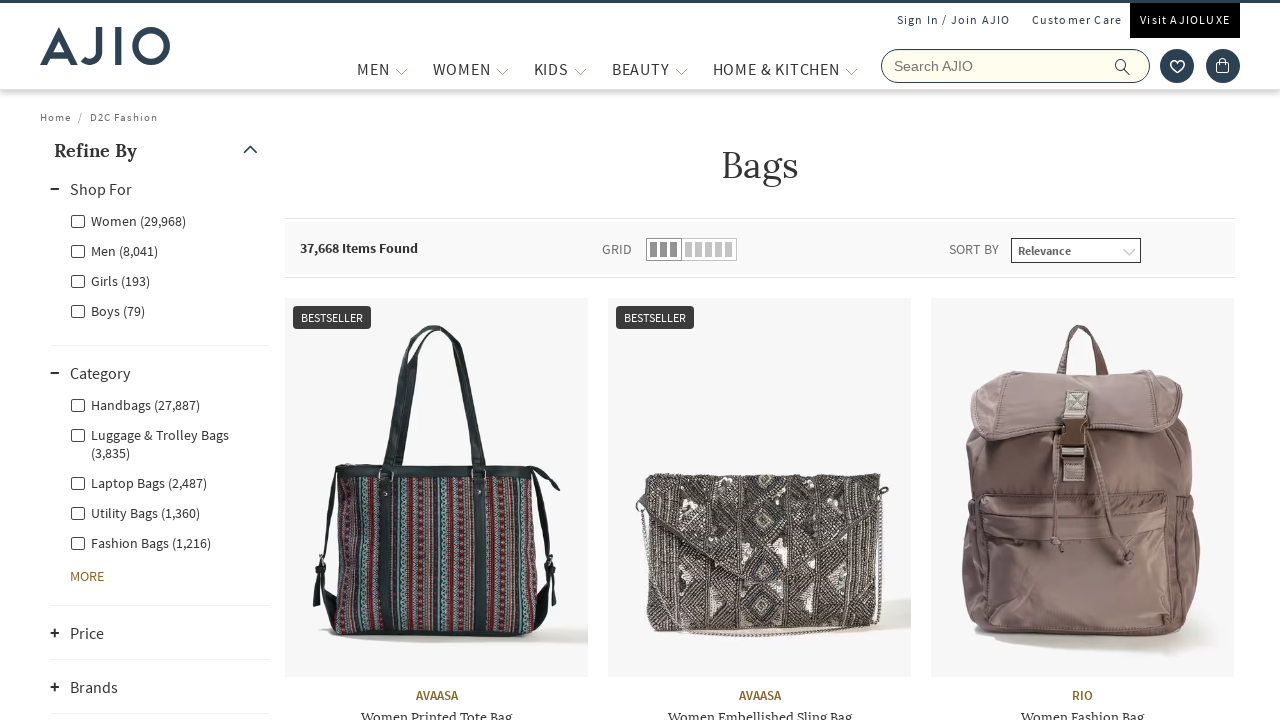